Tests Bootstrap dropdown functionality by clicking a dropdown menu button and selecting the JavaScript option from the dropdown list

Starting URL: http://seleniumpractise.blogspot.com/2016/08/bootstrap-dropdown-example-for-selenium.html

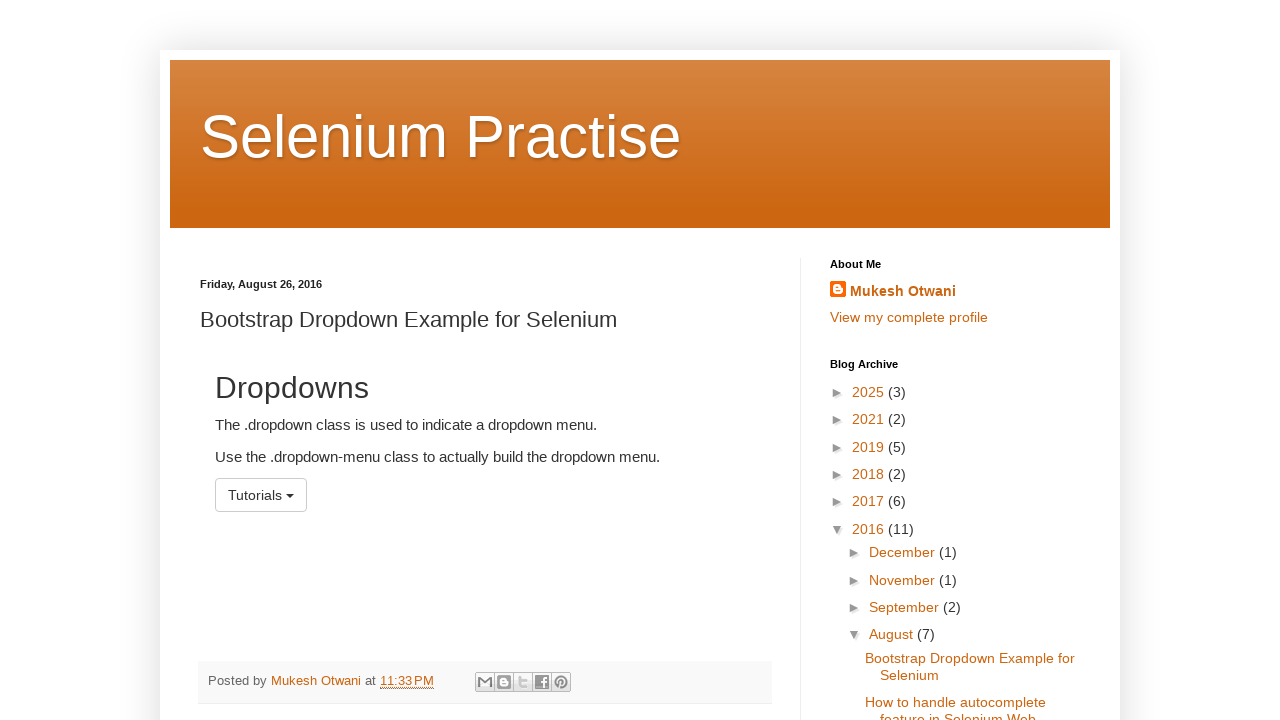

Clicked the dropdown menu button at (261, 495) on button#menu1
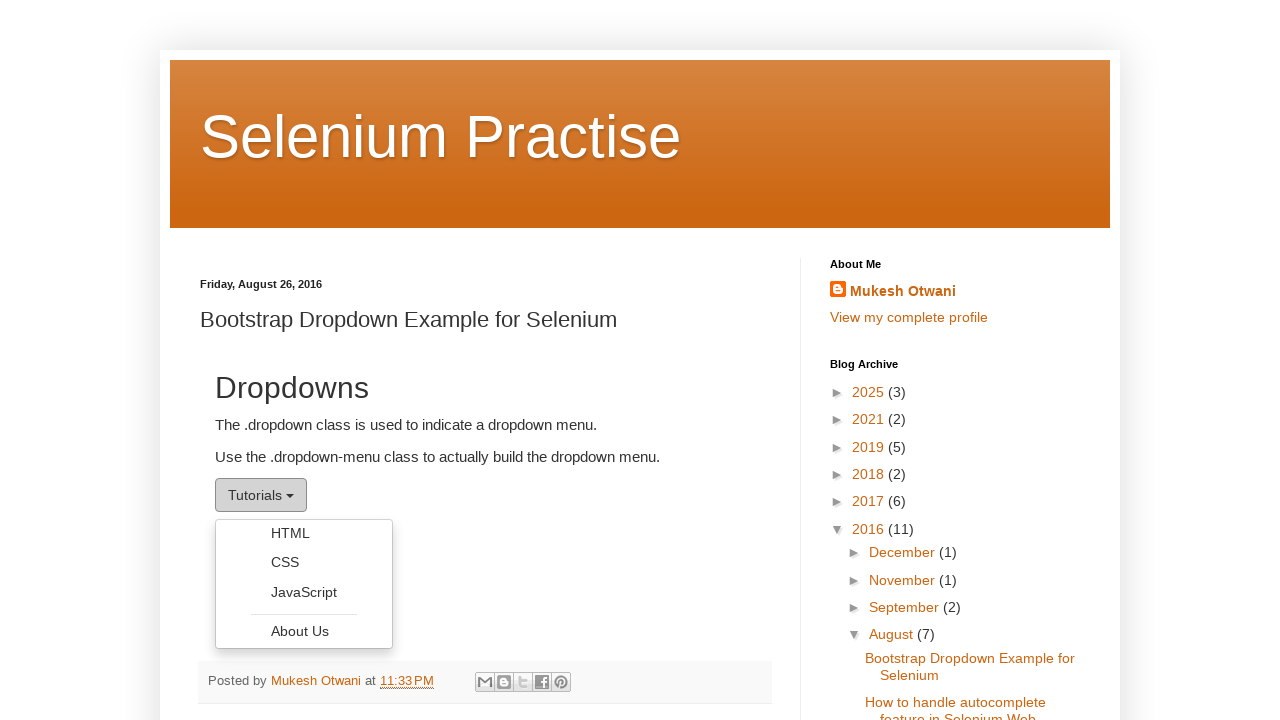

Dropdown menu appeared and became visible
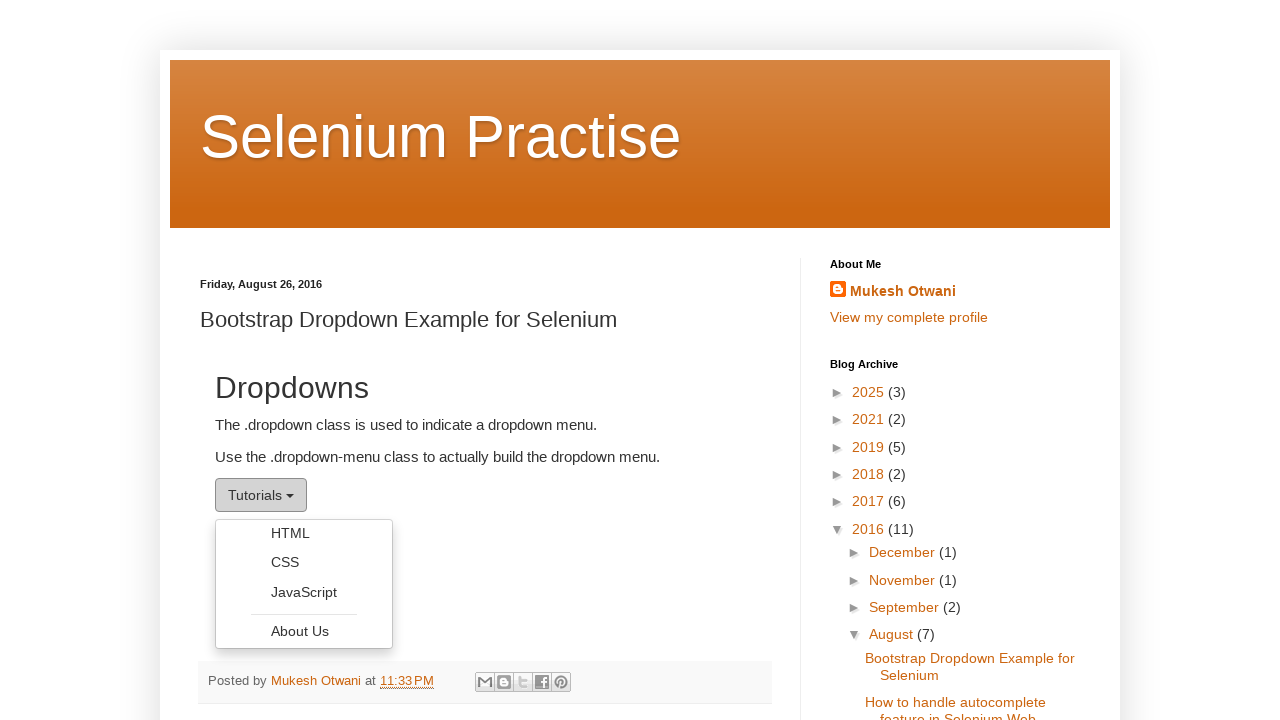

Selected JavaScript option from the dropdown list at (304, 592) on ul.dropdown-menu >> text=JavaScript
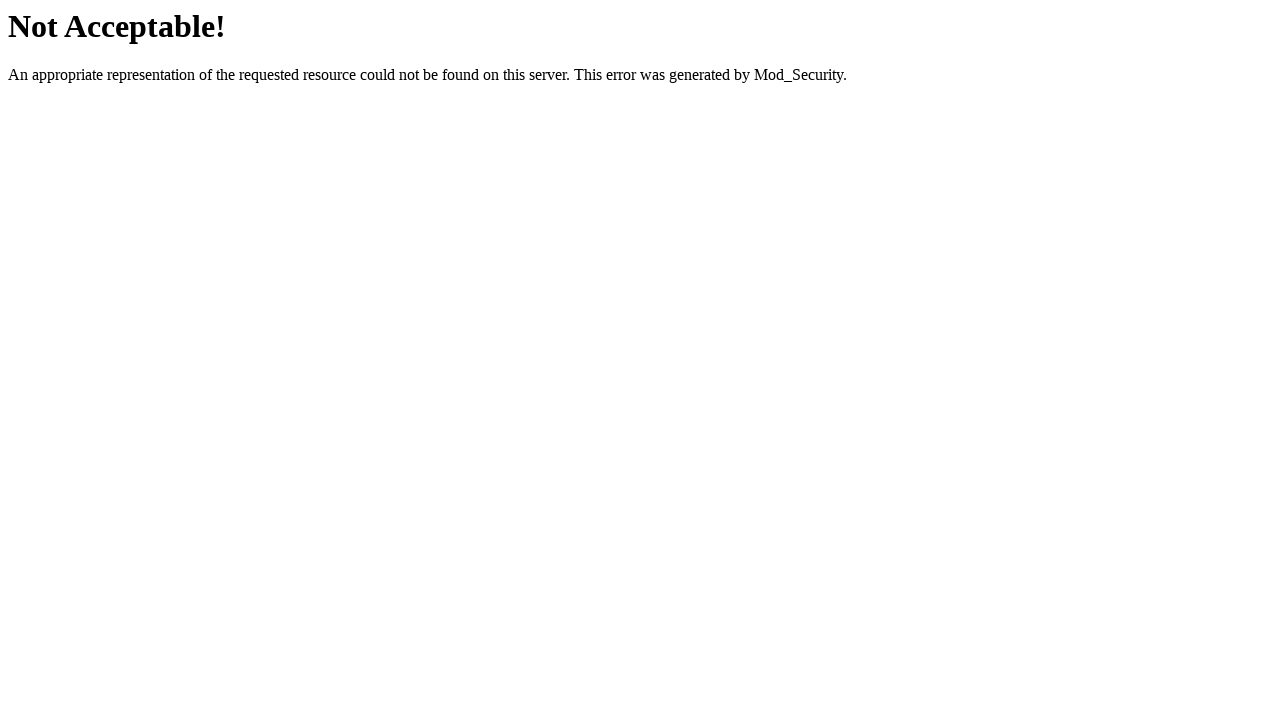

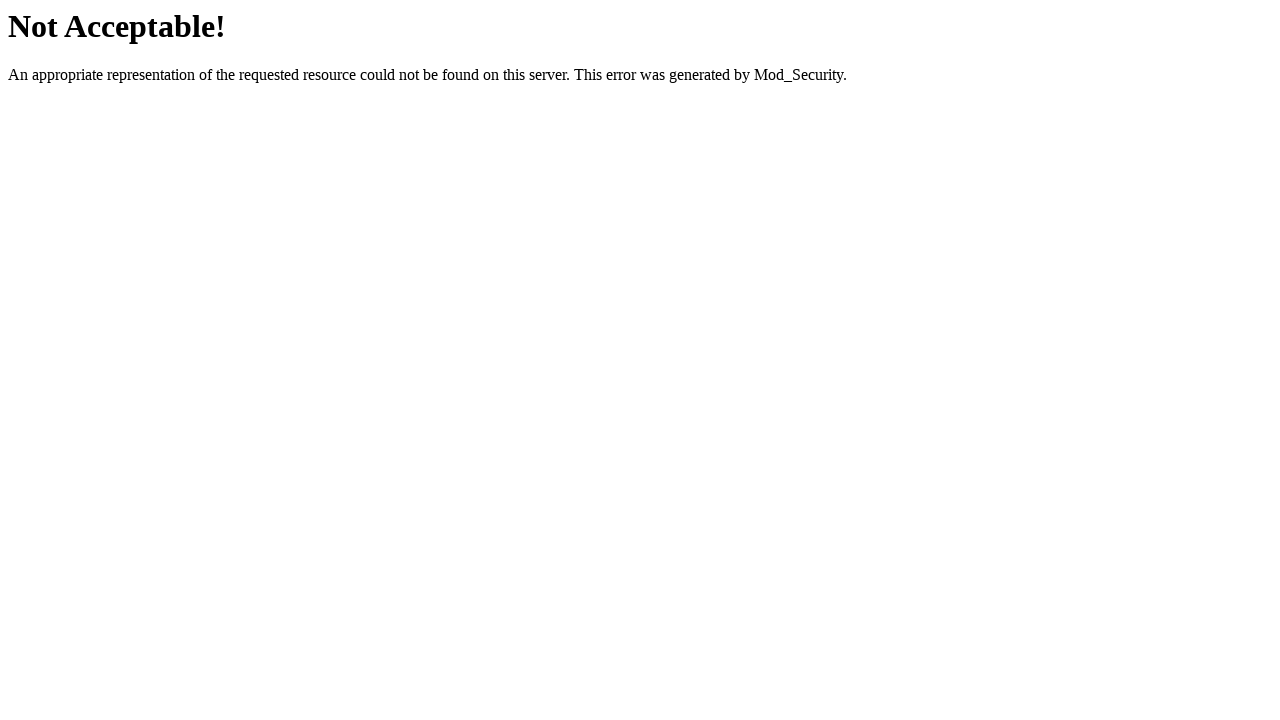